Navigates to the iFrame tab, switches to the first iframe, clicks on the navbar toggler to reveal menu options, and prints them

Starting URL: http://automationbykrishna.com/

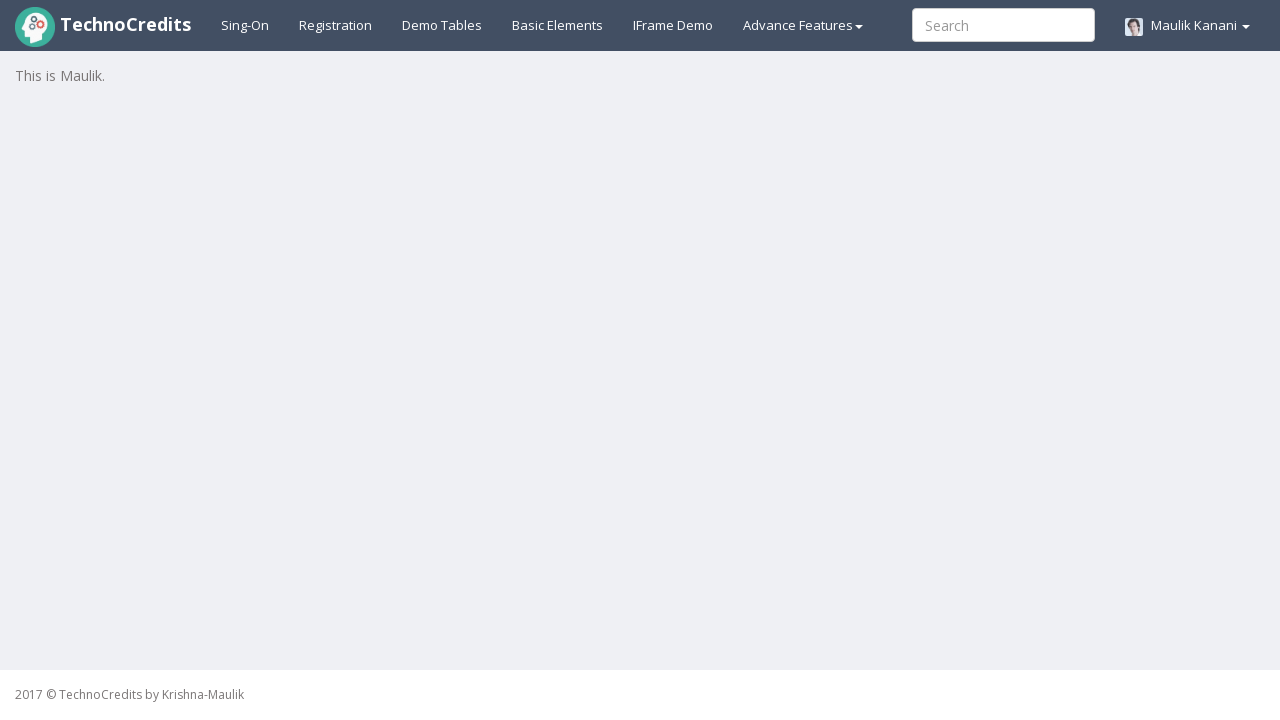

Clicked on iFrames tab at (673, 25) on a#iframes
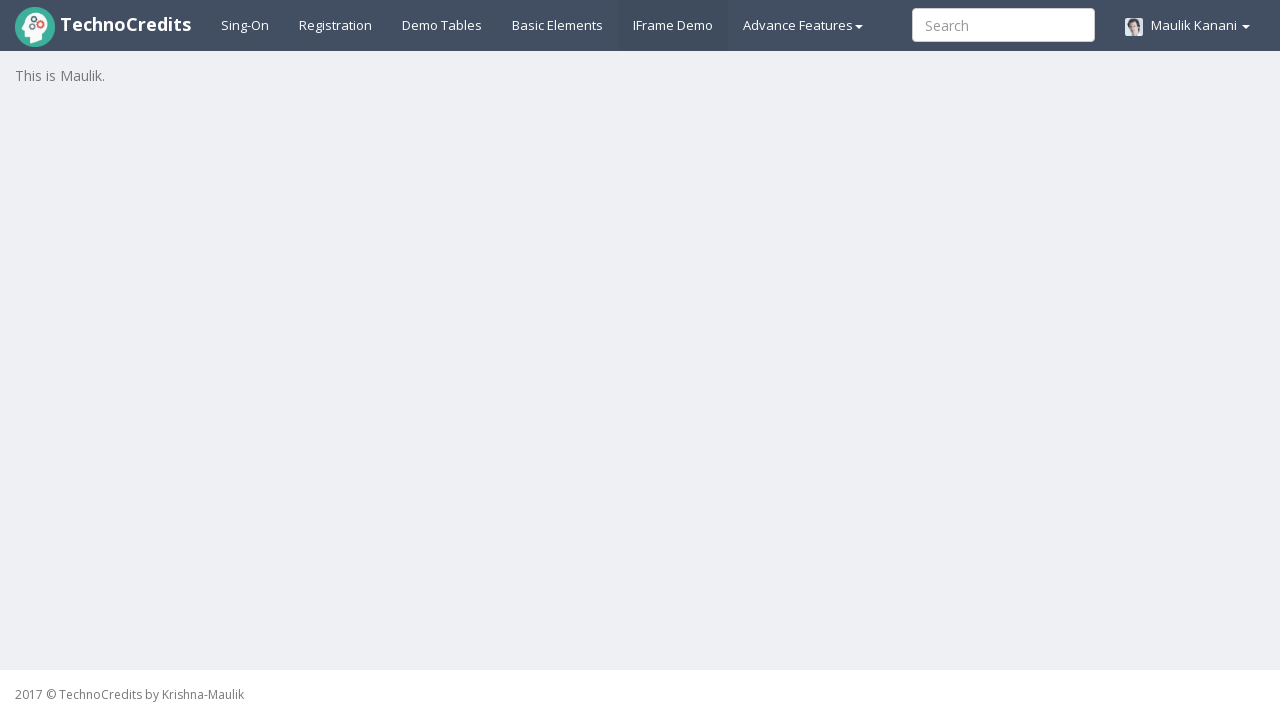

First iframe loaded
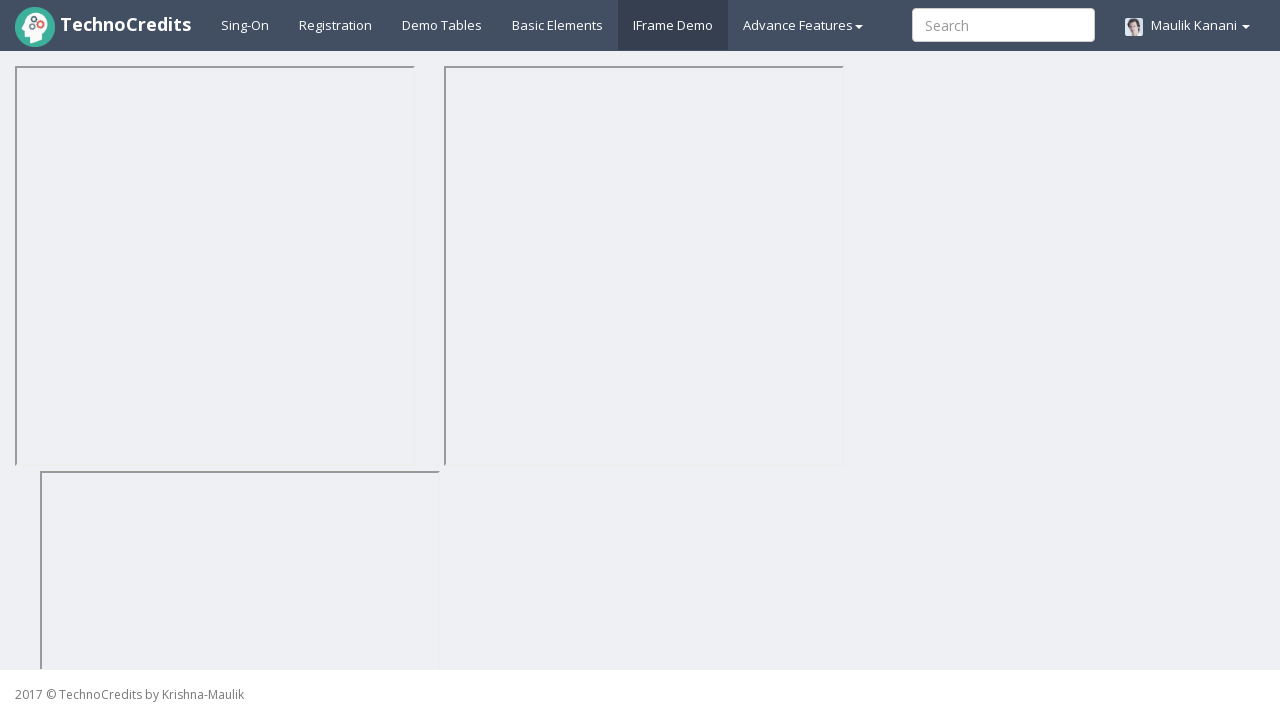

Switched to first iframe 'site1'
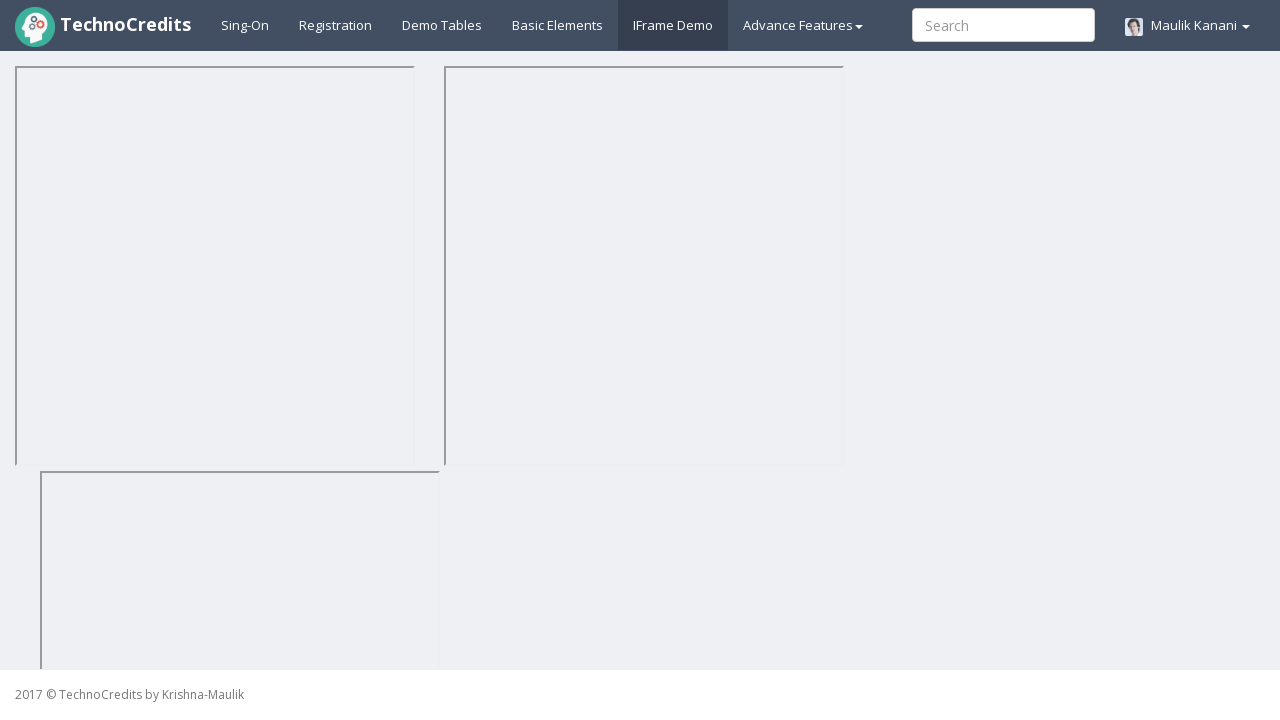

Clicked navbar toggler to reveal menu options at (385, 100) on span.navbar-toggler-icon
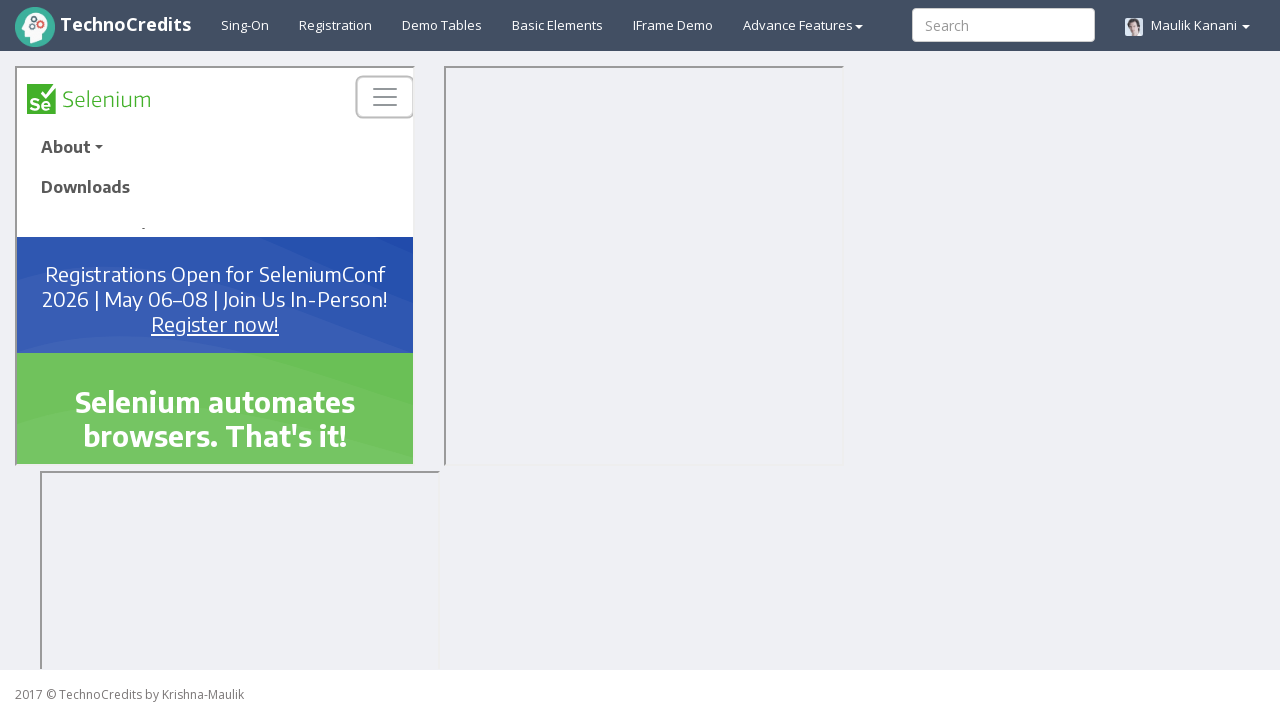

Menu items became visible
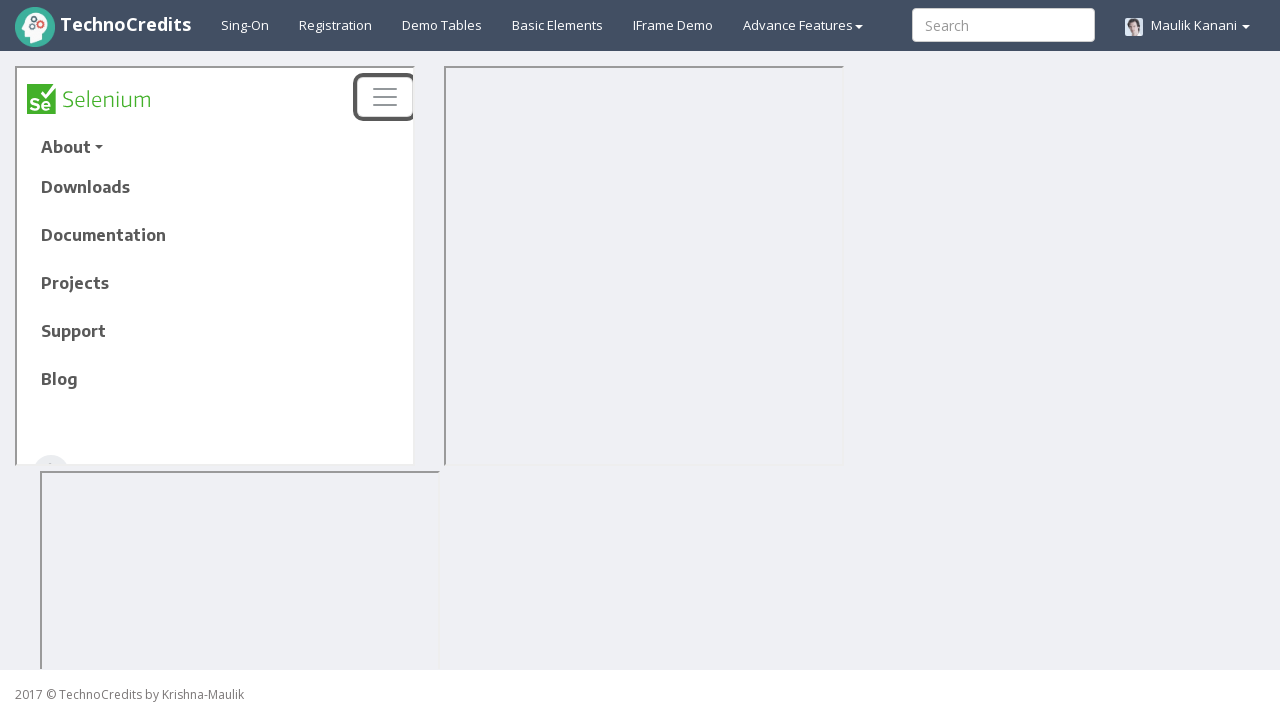

Retrieved and printed all menu items from navbar
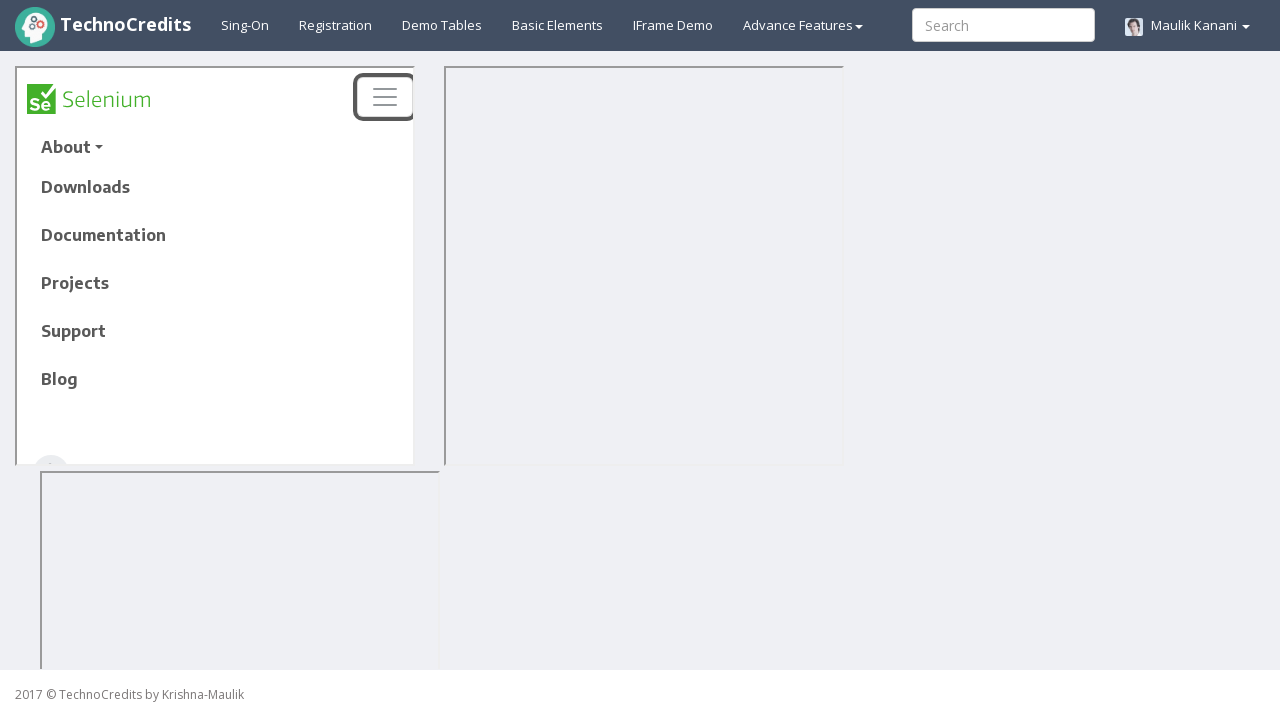

Footer element became visible in main window
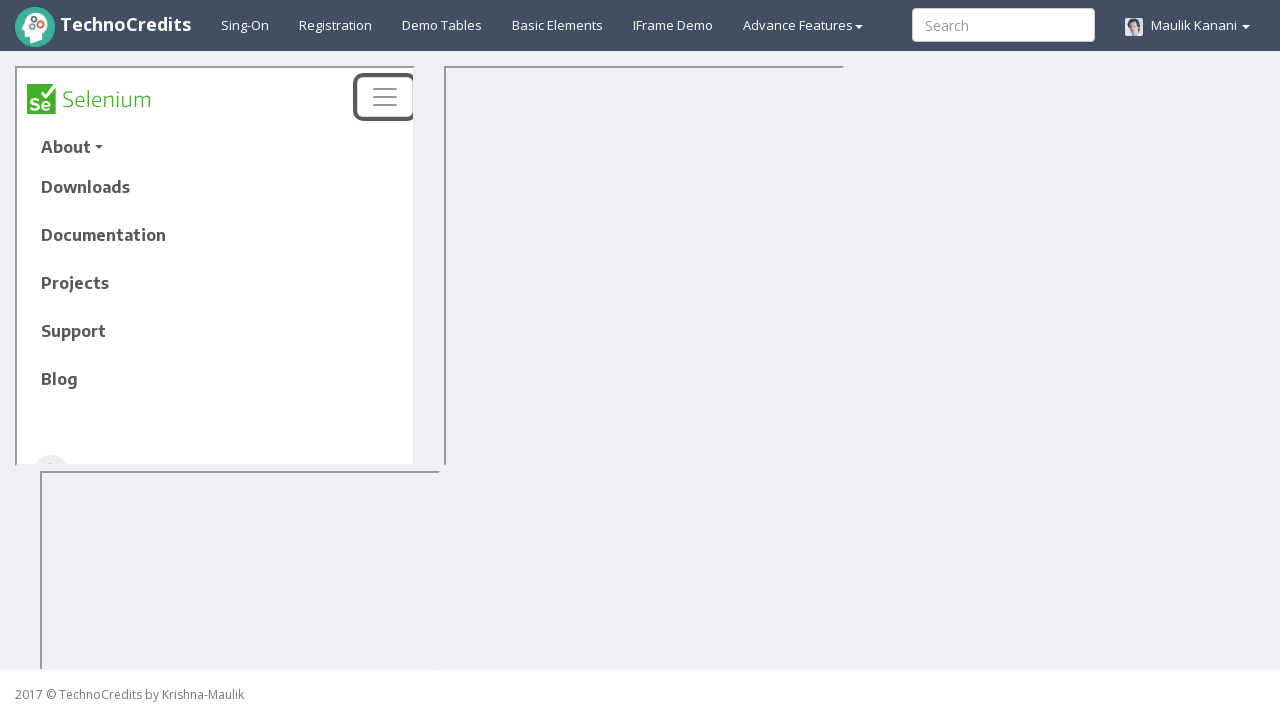

Retrieved and printed footer content
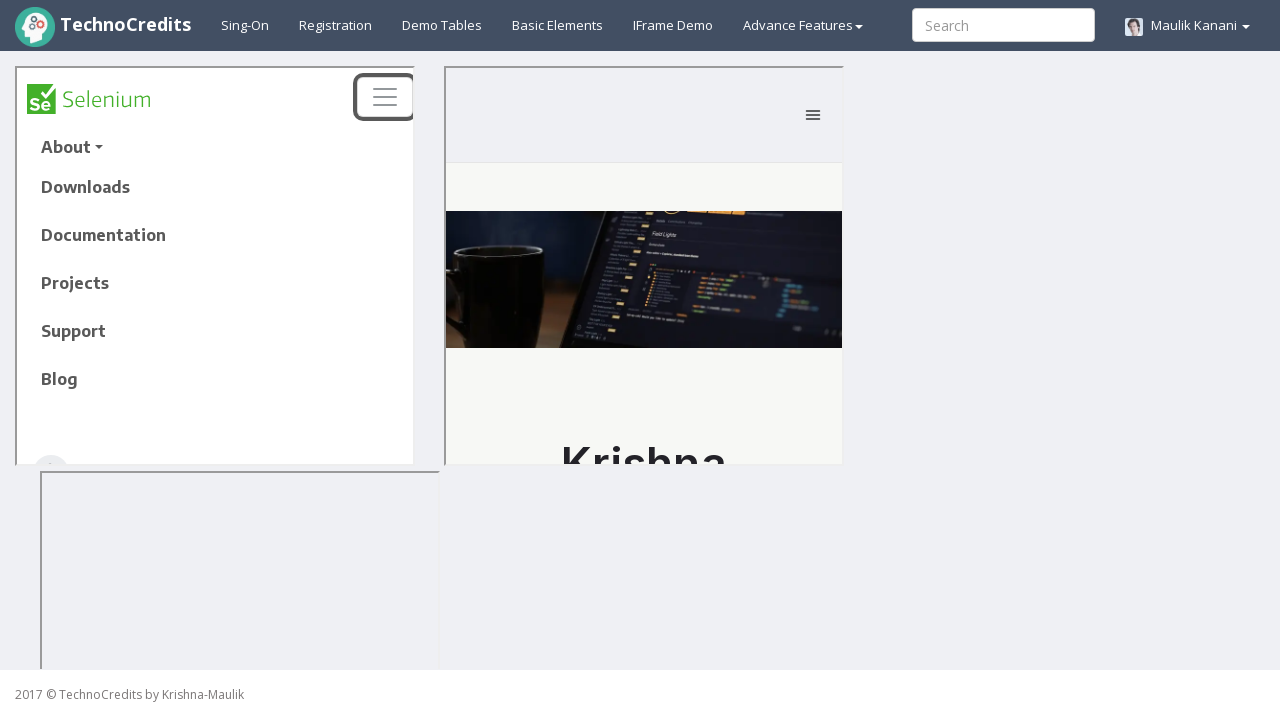

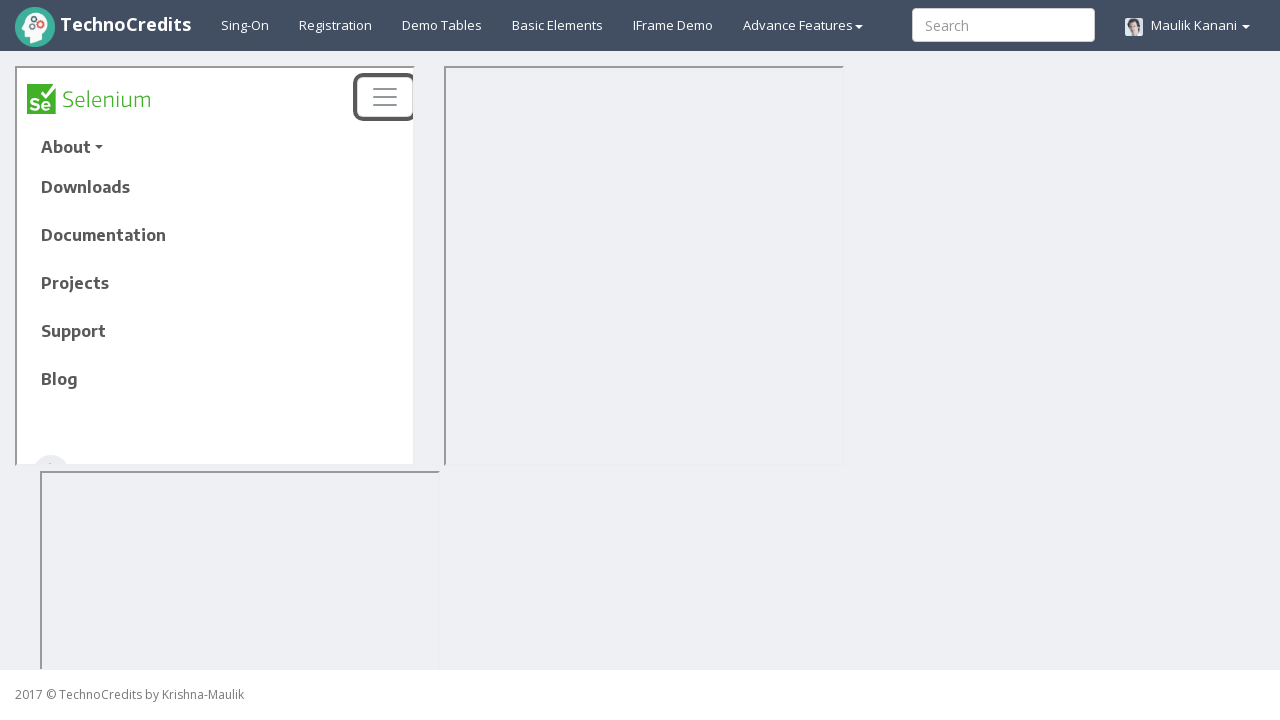